Navigates to the signup page and verifies the page title is "Cannatrader"

Starting URL: https://cannatrader-frontend.vercel.app/home

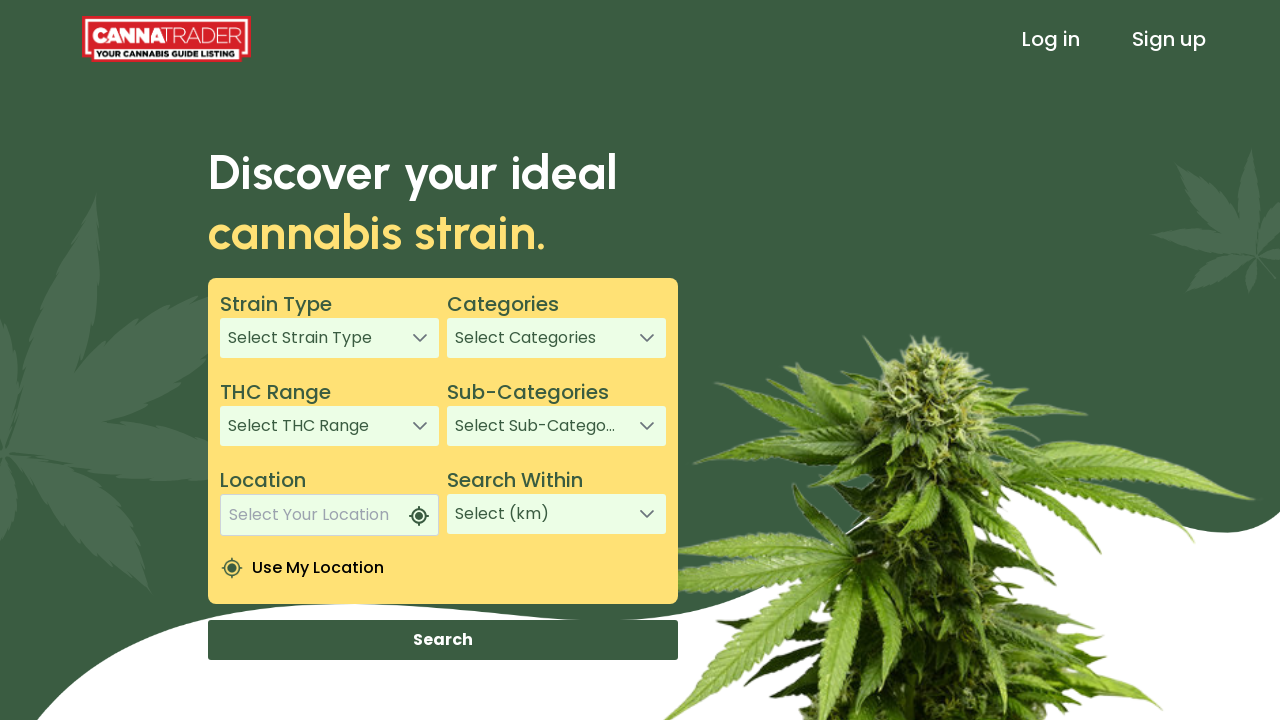

Navigated to home page at https://cannatrader-frontend.vercel.app/home
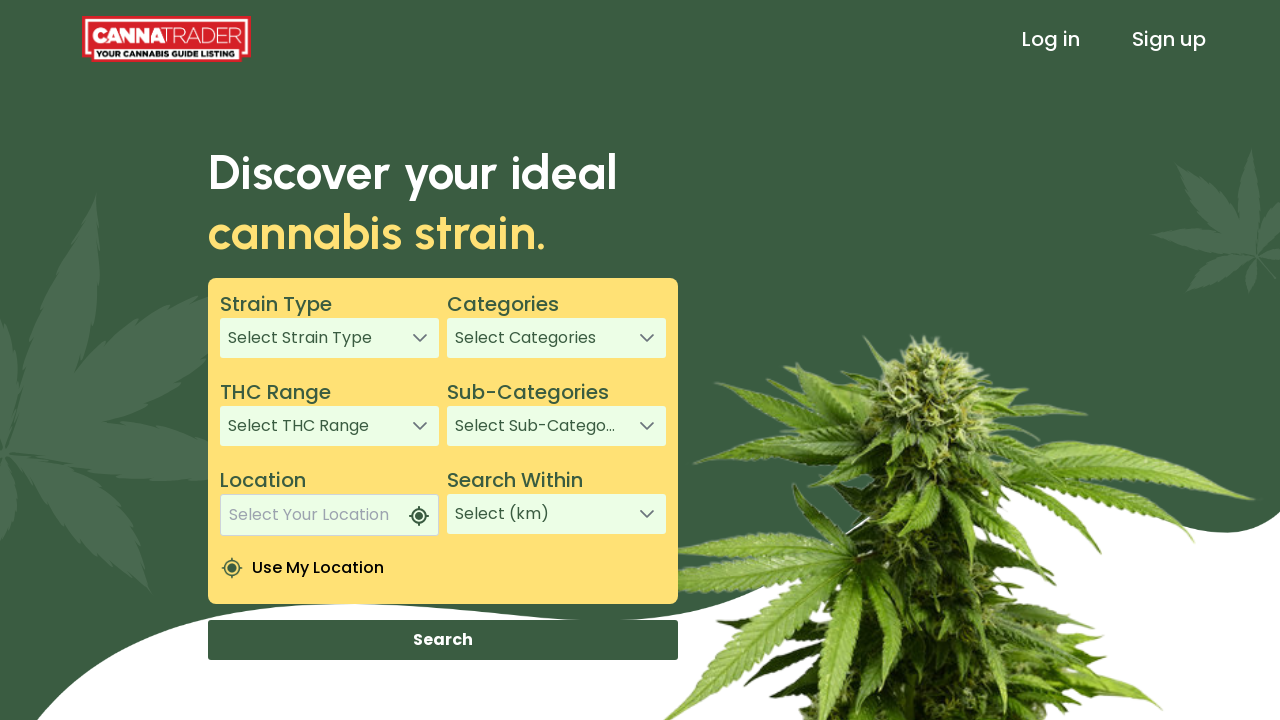

Clicked on Sign up link at (1169, 39) on text='Sign up'
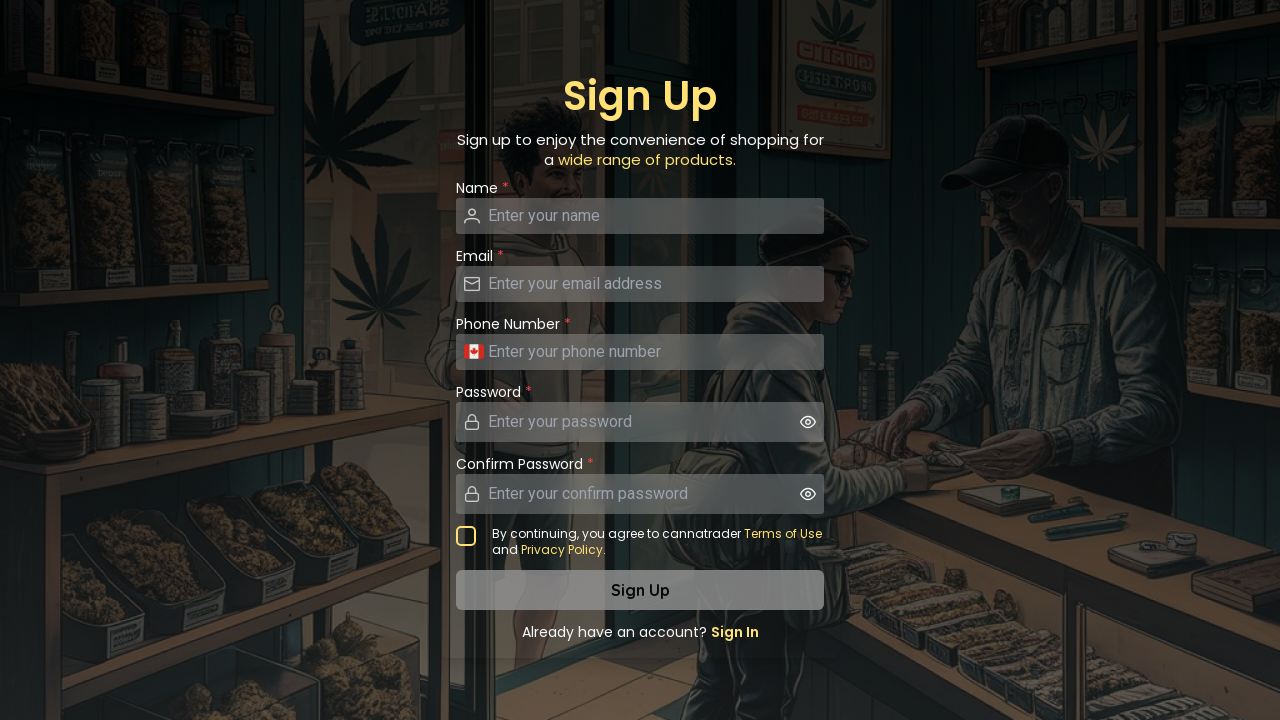

Page loaded completely
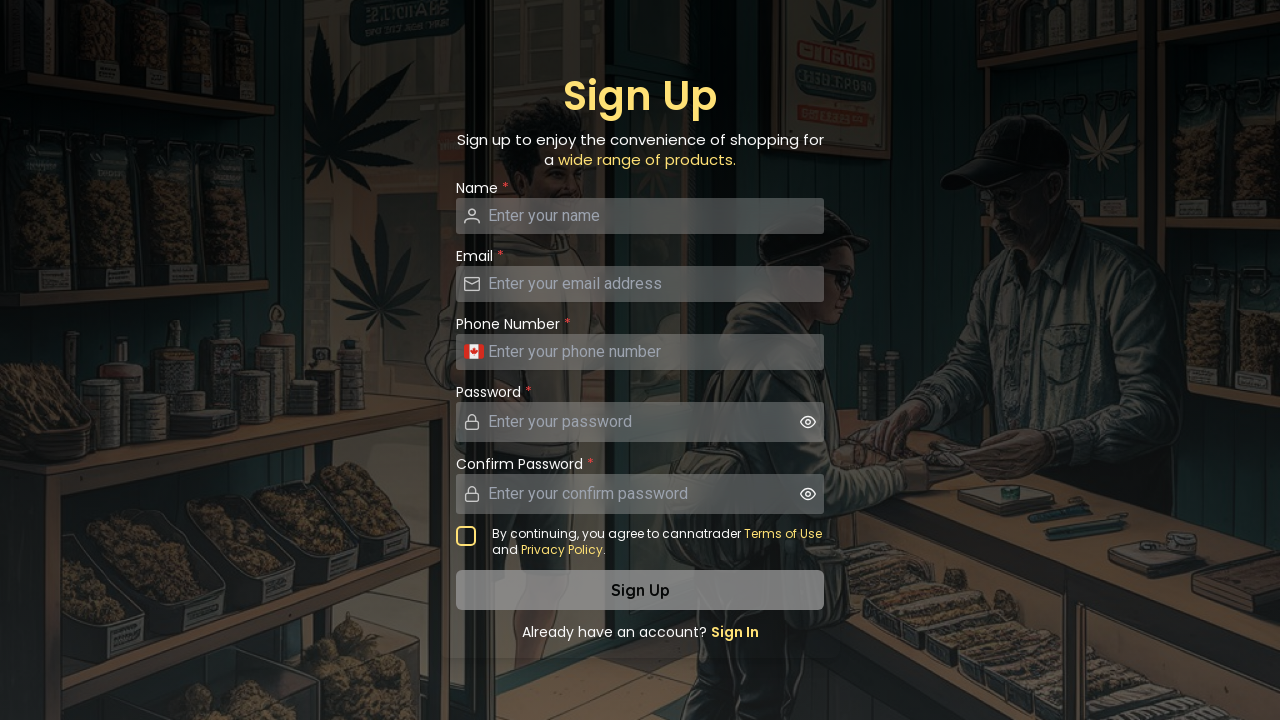

Verified page title is 'Cannatrader'
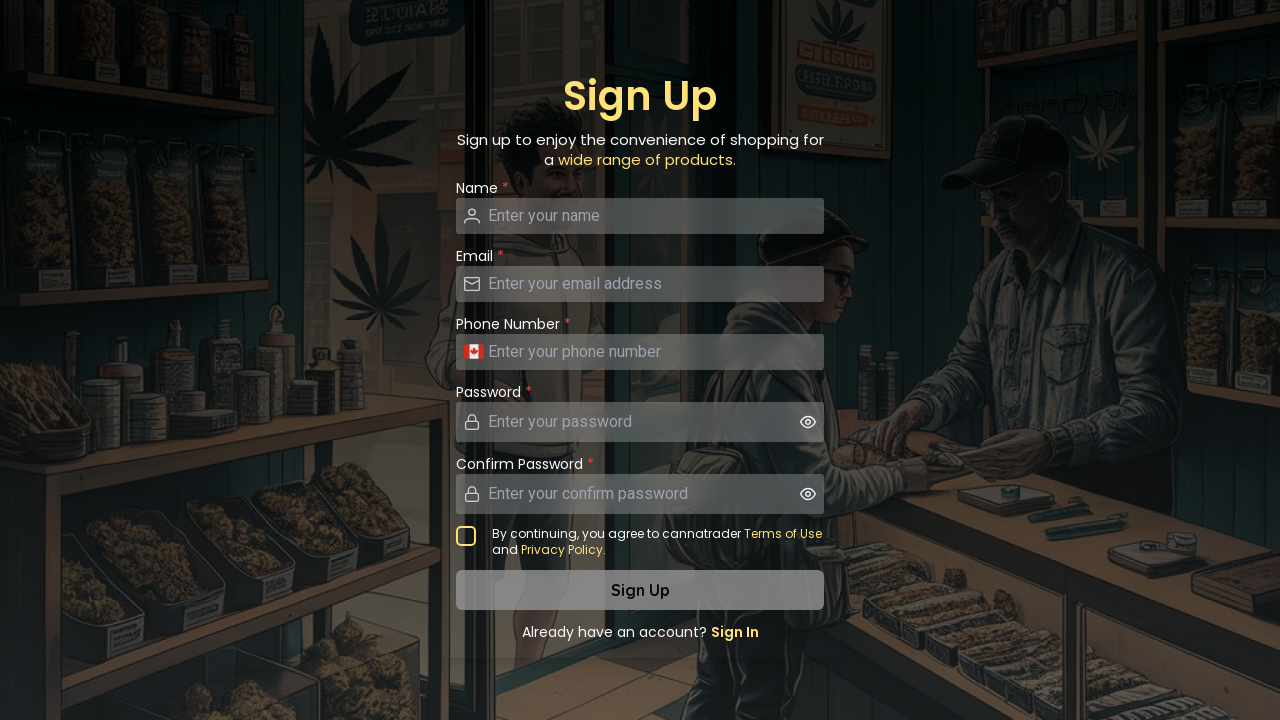

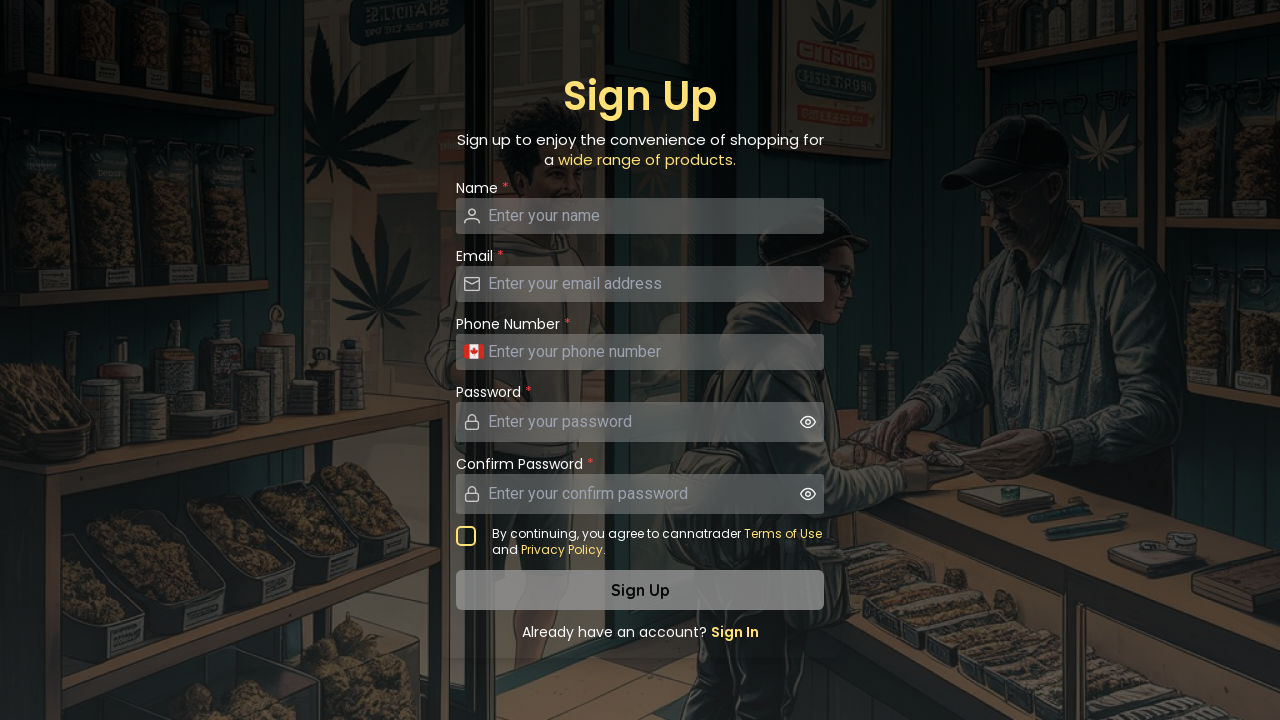